Tests alert handling functionality by triggering different types of alerts and interacting with them

Starting URL: https://rahulshettyacademy.com/AutomationPractice/

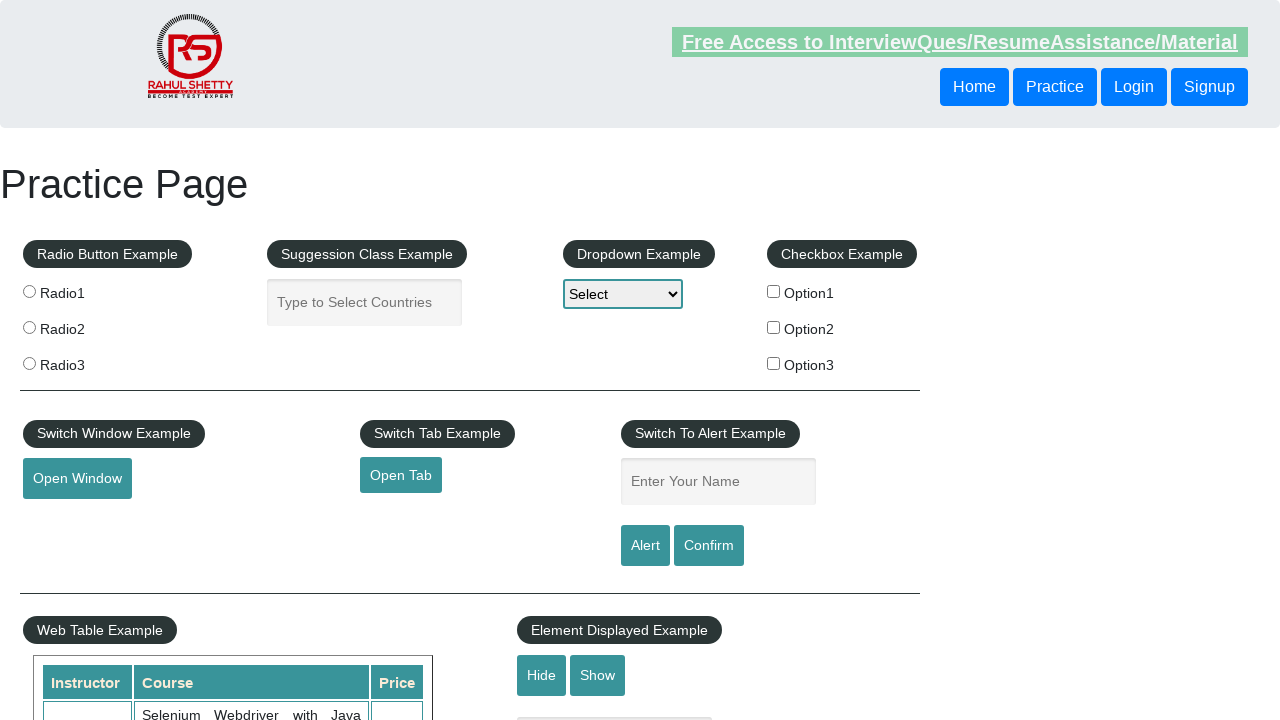

Filled name field with 'Adarsh' on input#name
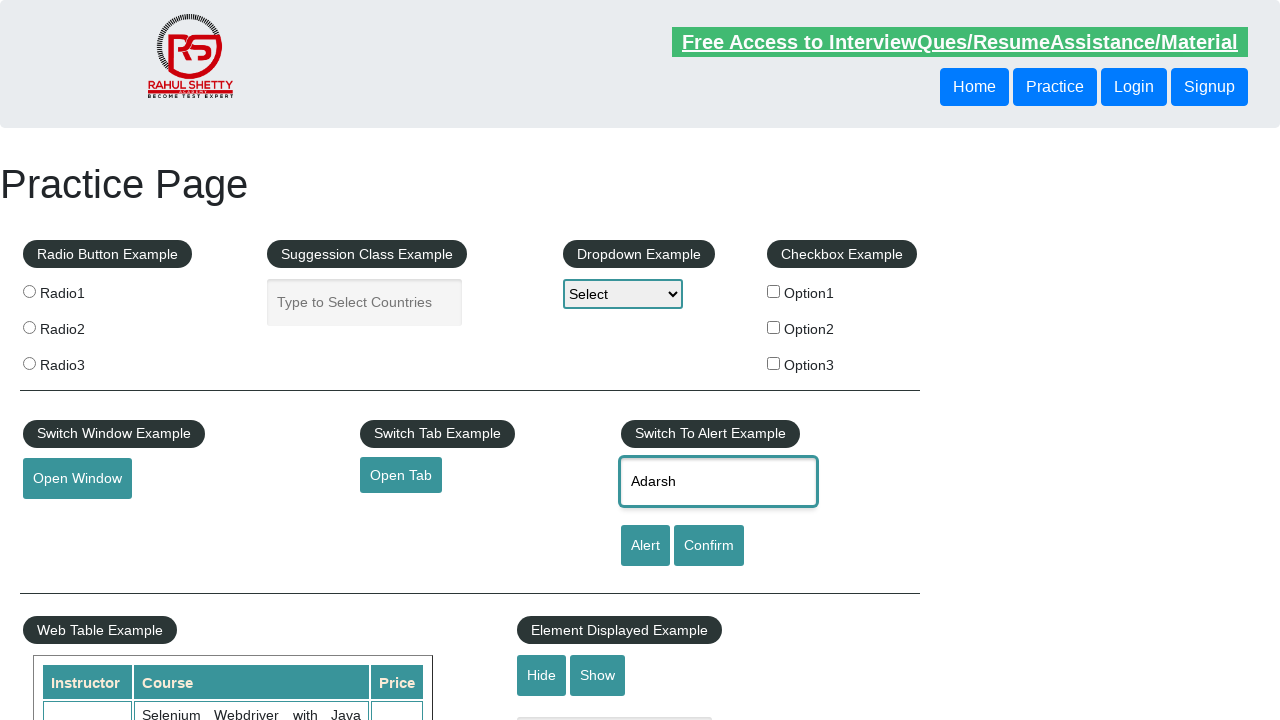

Set up dialog handler to accept alerts
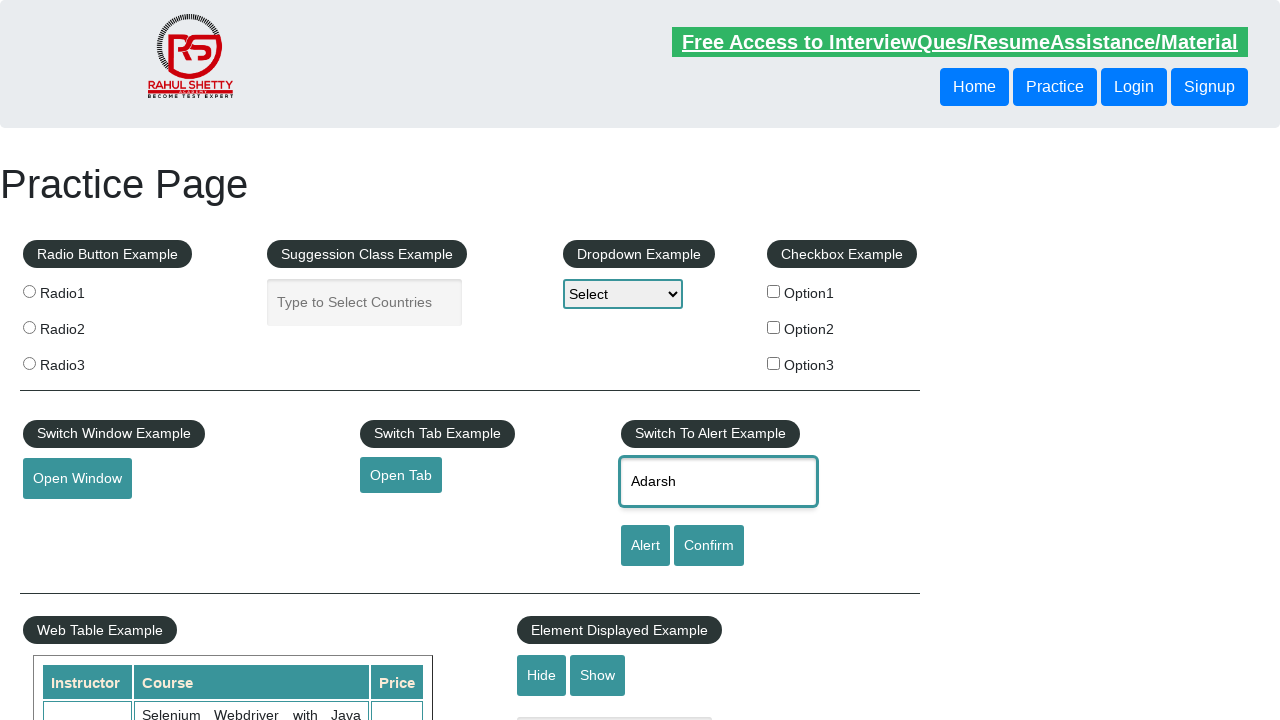

Clicked alert button and accepted the alert dialog at (645, 546) on input#alertbtn
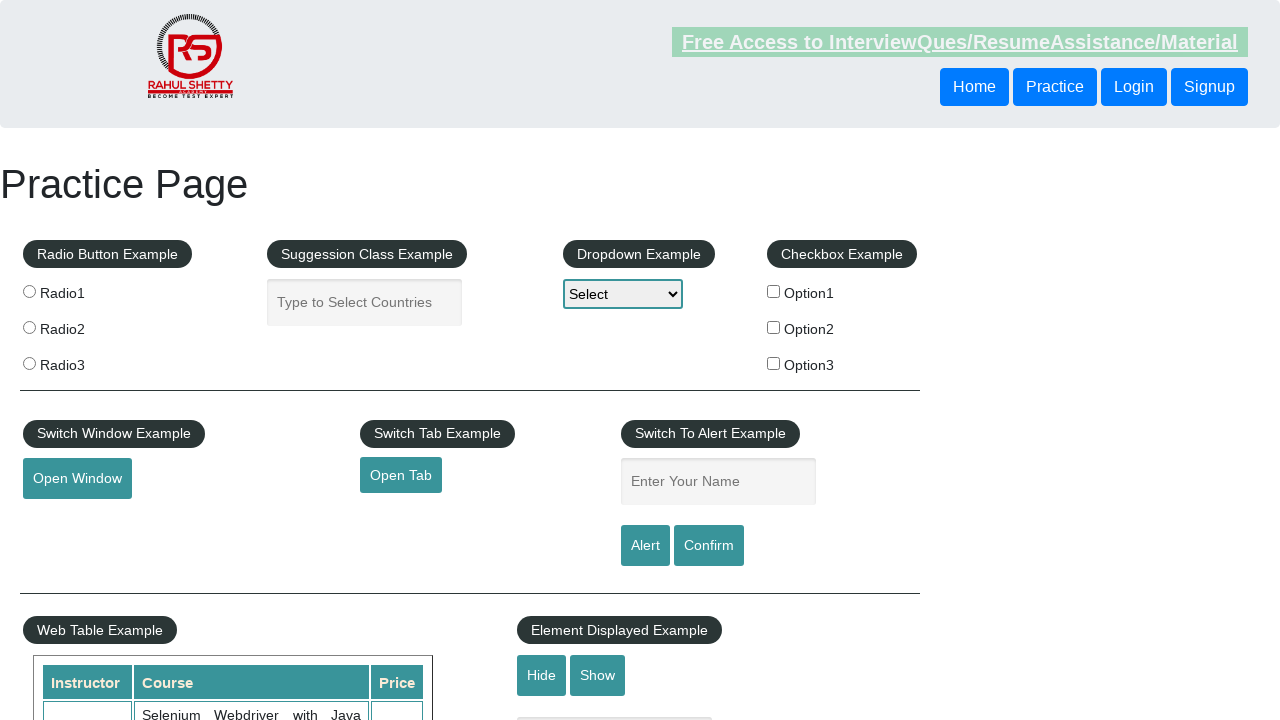

Set up dialog handler to dismiss confirm dialogs
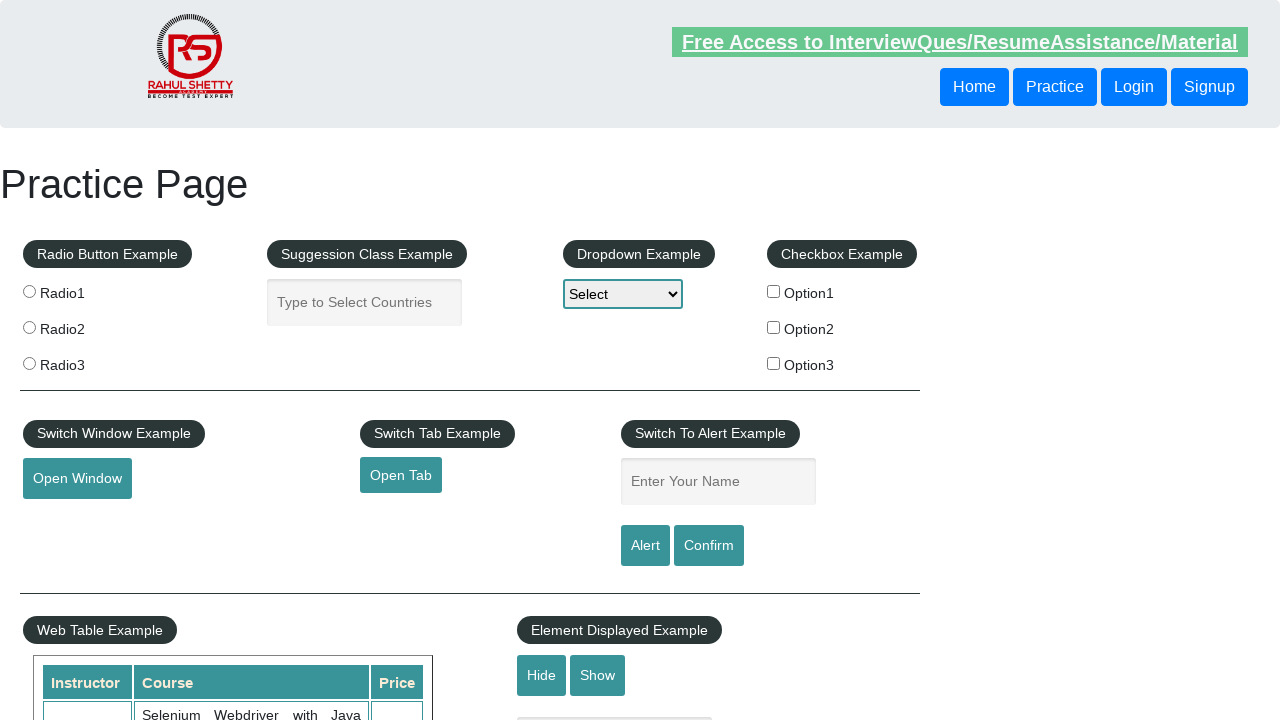

Clicked confirm button and dismissed the confirm dialog at (709, 546) on #confirmbtn
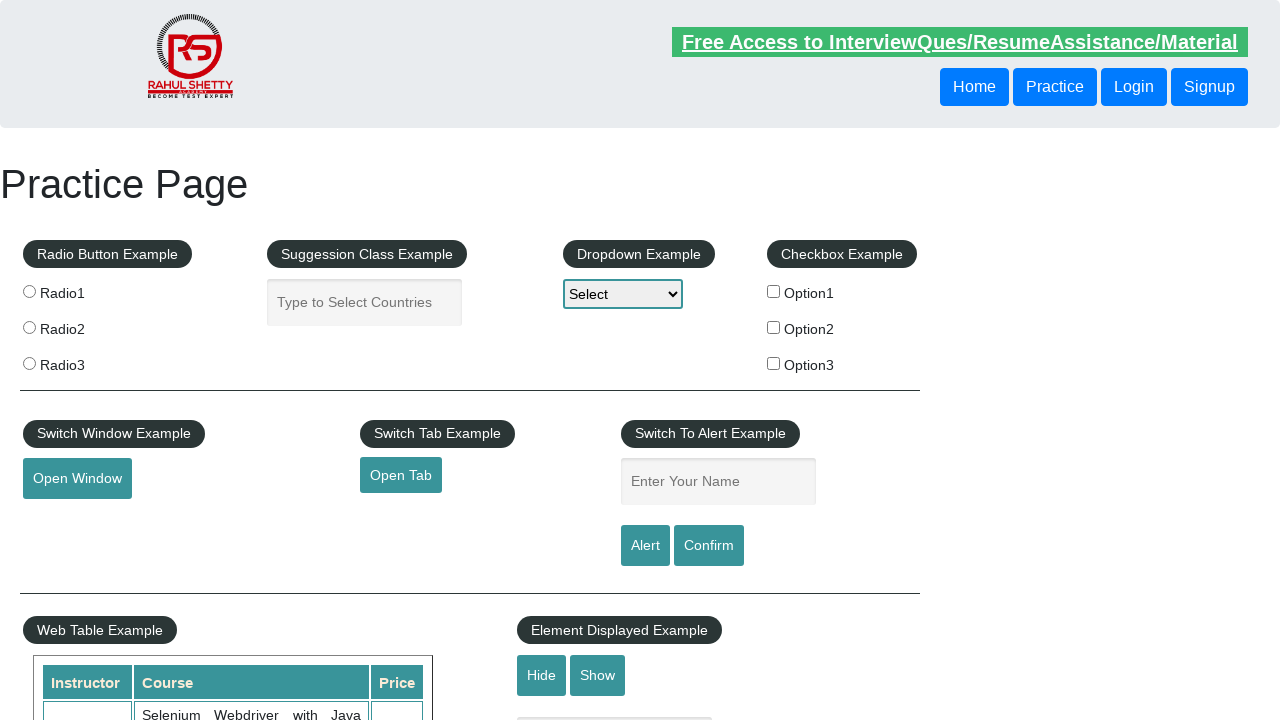

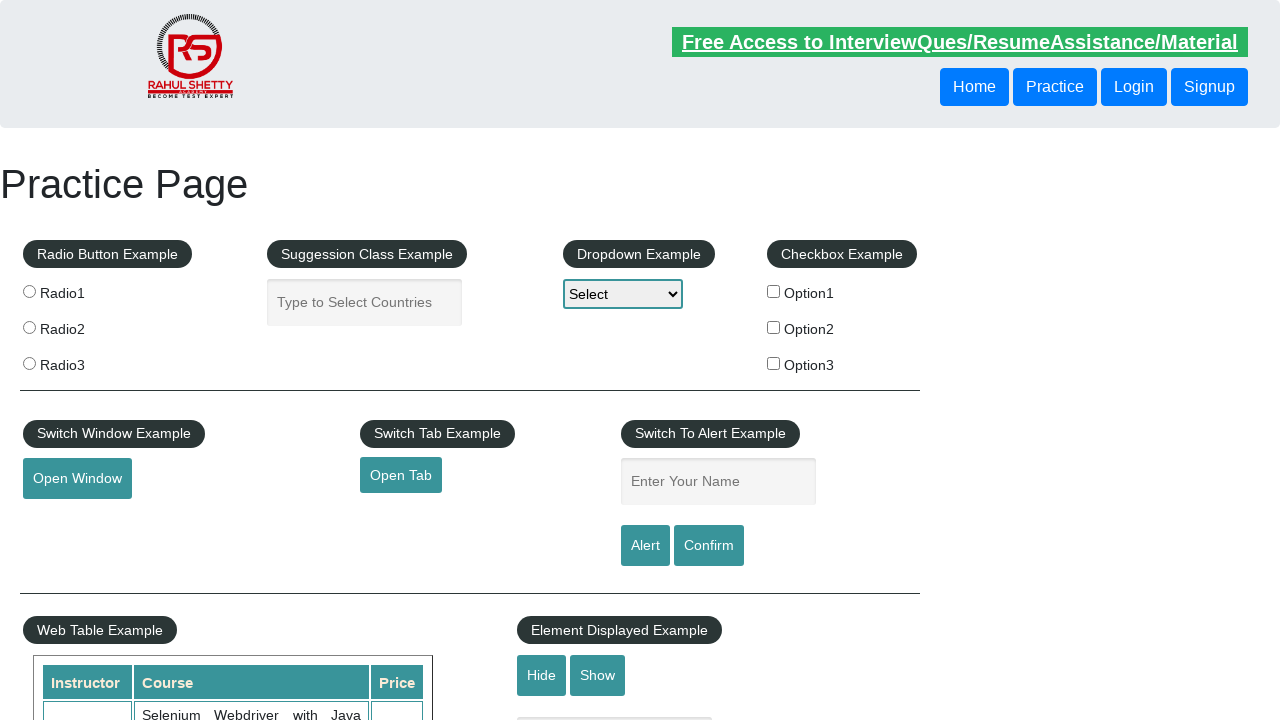